Tests drag and drop functionality by dragging column A to column B and verifying the swap

Starting URL: https://the-internet.herokuapp.com/drag_and_drop

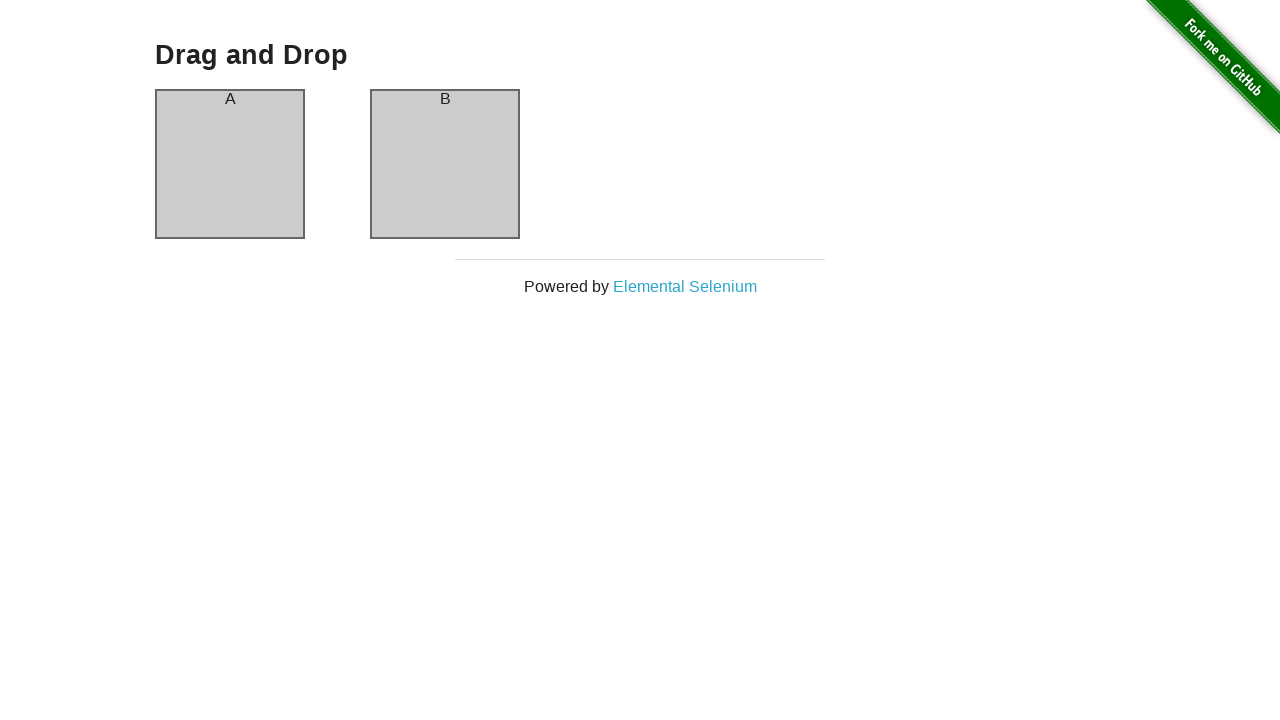

Located column A element
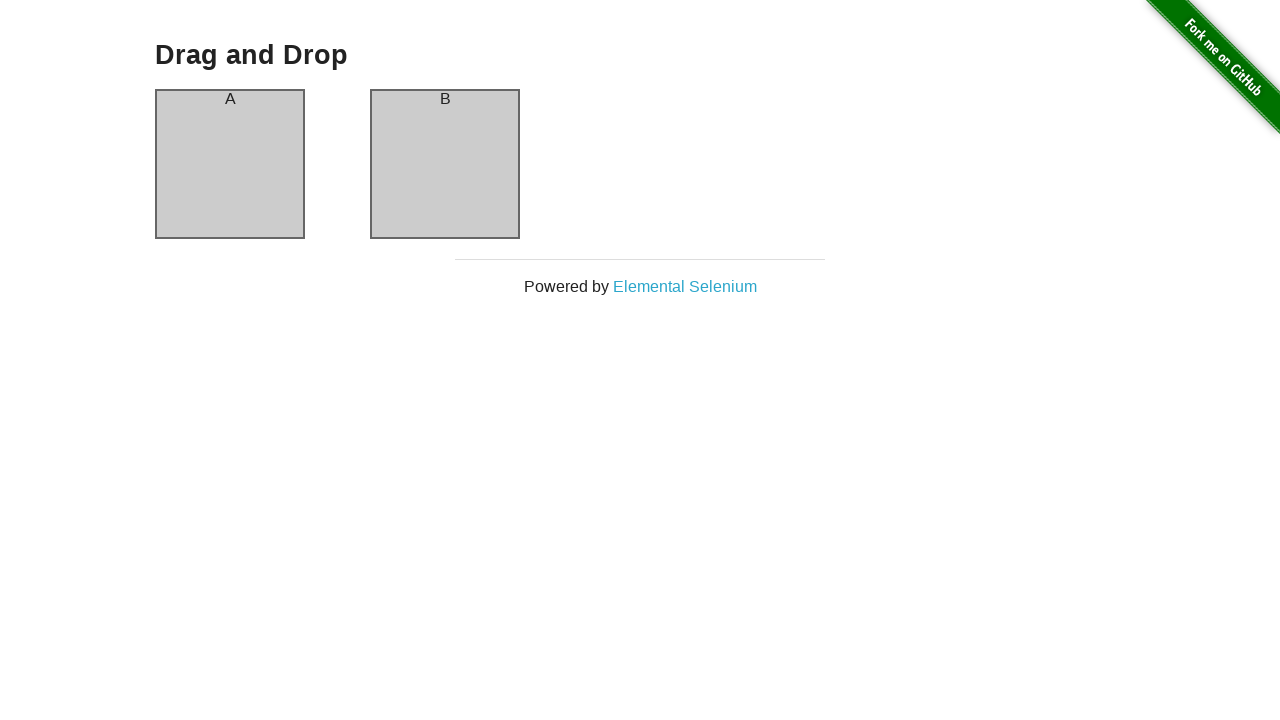

Located column B element
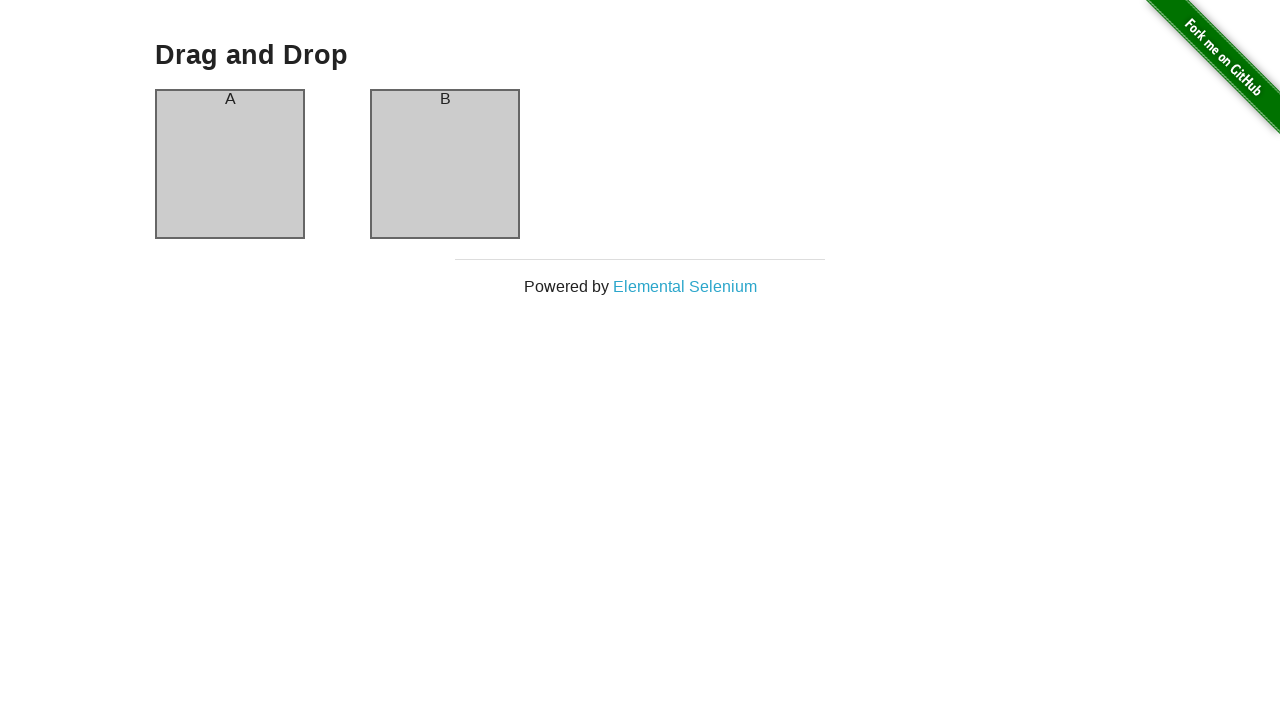

Dragged column A to column B at (445, 164)
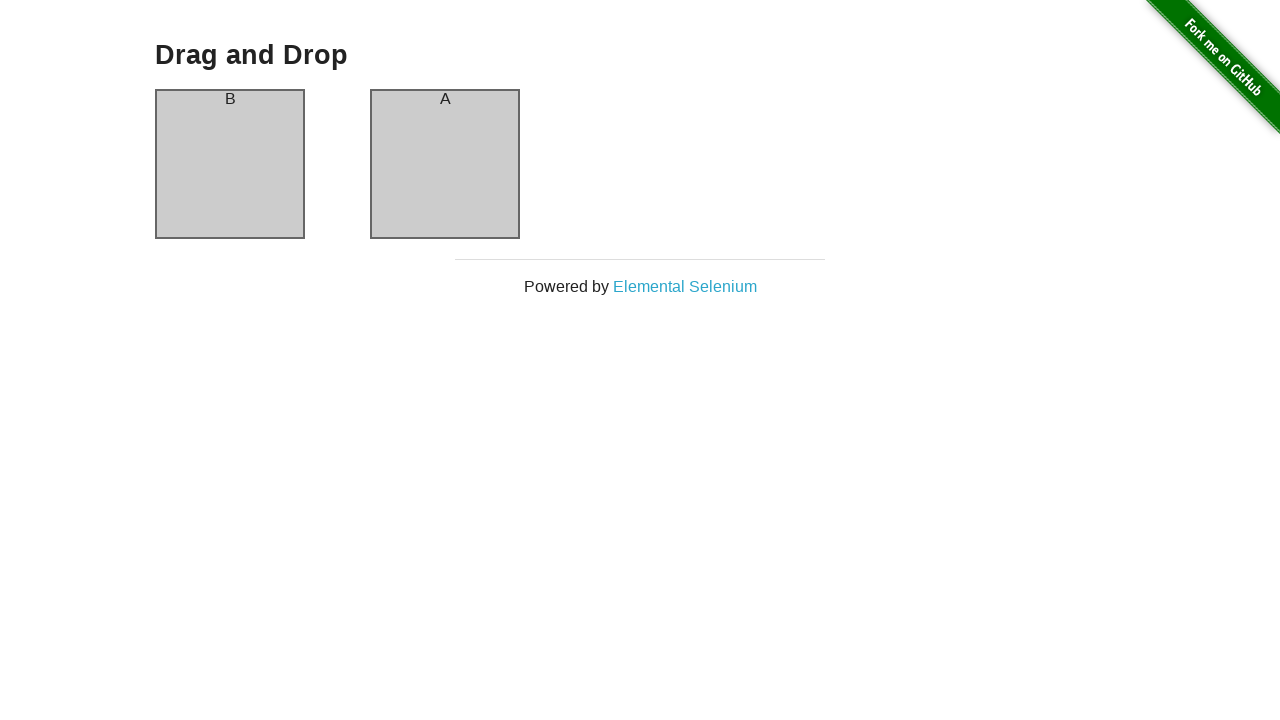

Verified that column A was swapped to column B position
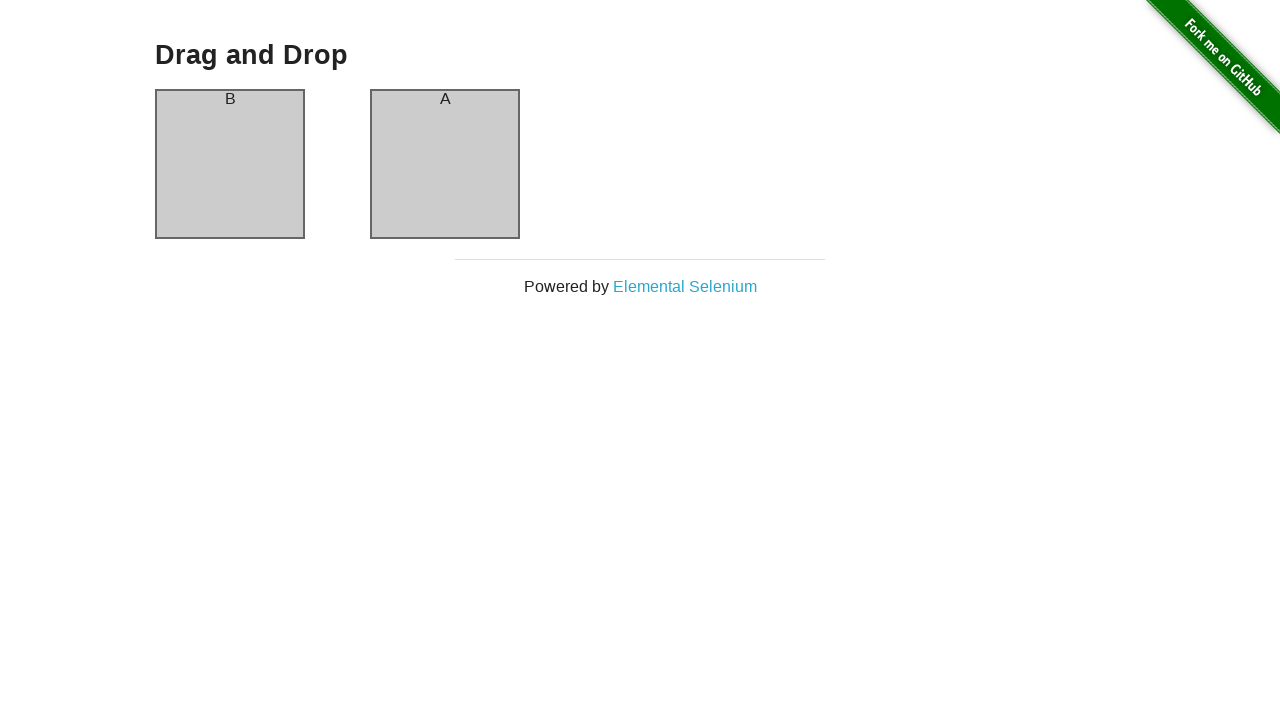

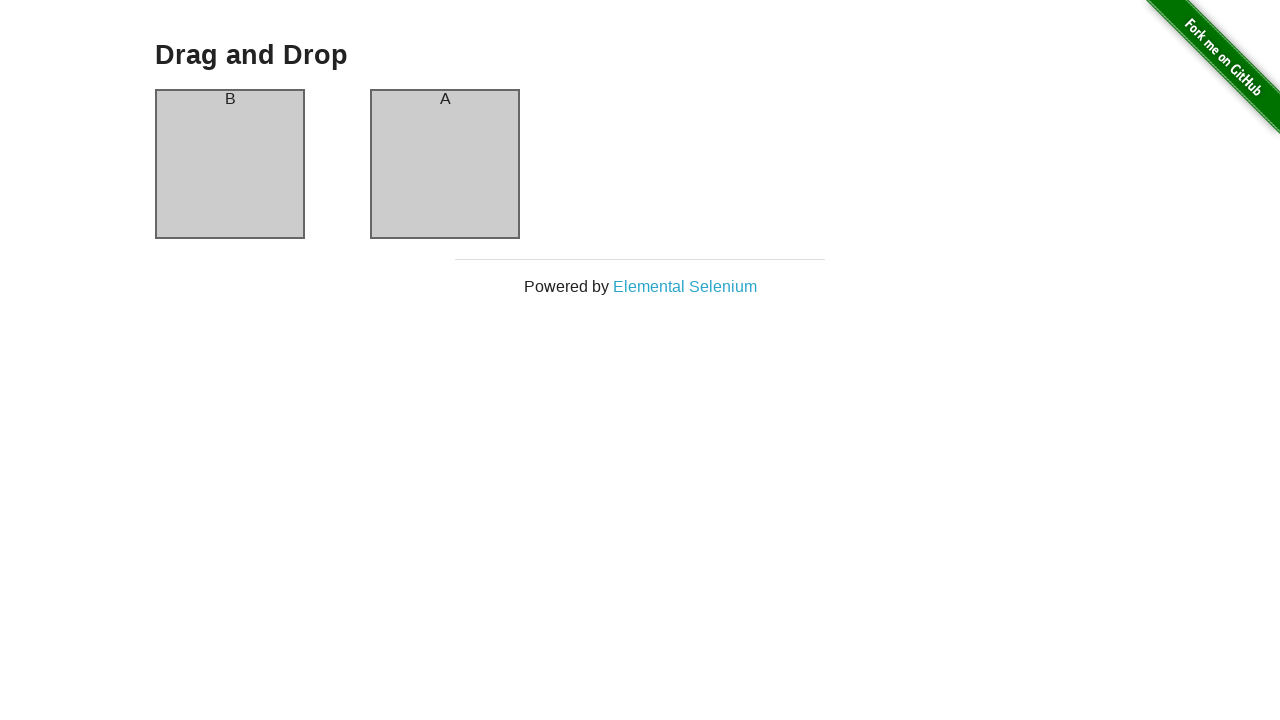